Tests that submitting the form without filling any fields displays all required field error messages

Starting URL: https://sandbox.cardpay.com/MI/cardpayment2.html?orderXml=PE9SREVSIFdBTExFVF9JRD0nODI5OScgT1JERVJfTlVNQkVSPSc0NTgyMTEnIEFNT1VOVD0nMjkxLjg2JyBDVVJSRU5DWT0nRVVSJyAgRU1BSUw9J2N1c3RvbWVyQGV4YW1wbGUuY29tJz4KPEFERFJFU1MgQ09VTlRSWT0nVVNBJyBTVEFURT0nTlknIFpJUD0nMTAwMDEnIENJVFk9J05ZJyBTVFJFRVQ9JzY3NyBTVFJFRVQnIFBIT05FPSc4NzY5OTA5MCcgVFlQRT0nQklMTElORycvPgo8L09SREVSPg==&sha512=998150a2b27484b776a1628bfe7505a9cb430f276dfa35b14315c1c8f03381a90490f6608f0dcff789273e05926cd782e1bb941418a9673f43c47595aa7b8b0d

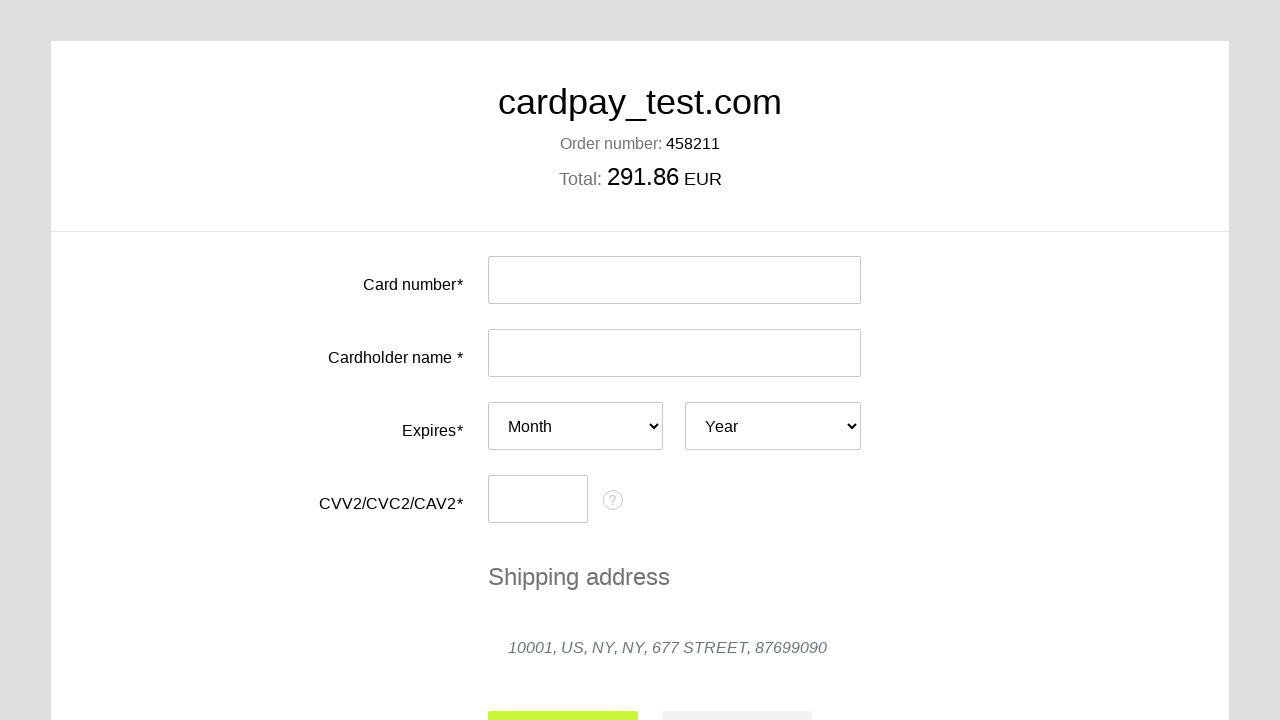

Clicked submit button without filling any form fields at (563, 696) on #action-submit
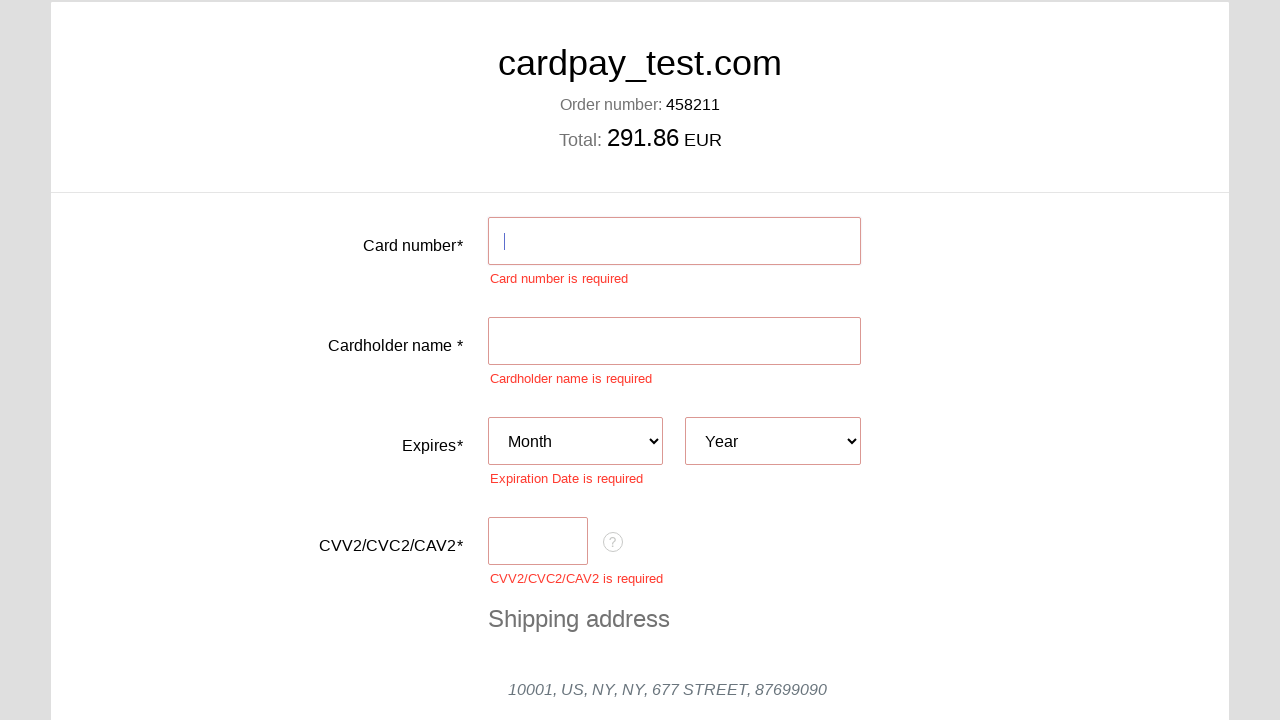

Clicked card number field label at (340, 236) on xpath=//*[@id='card-number-field']/label
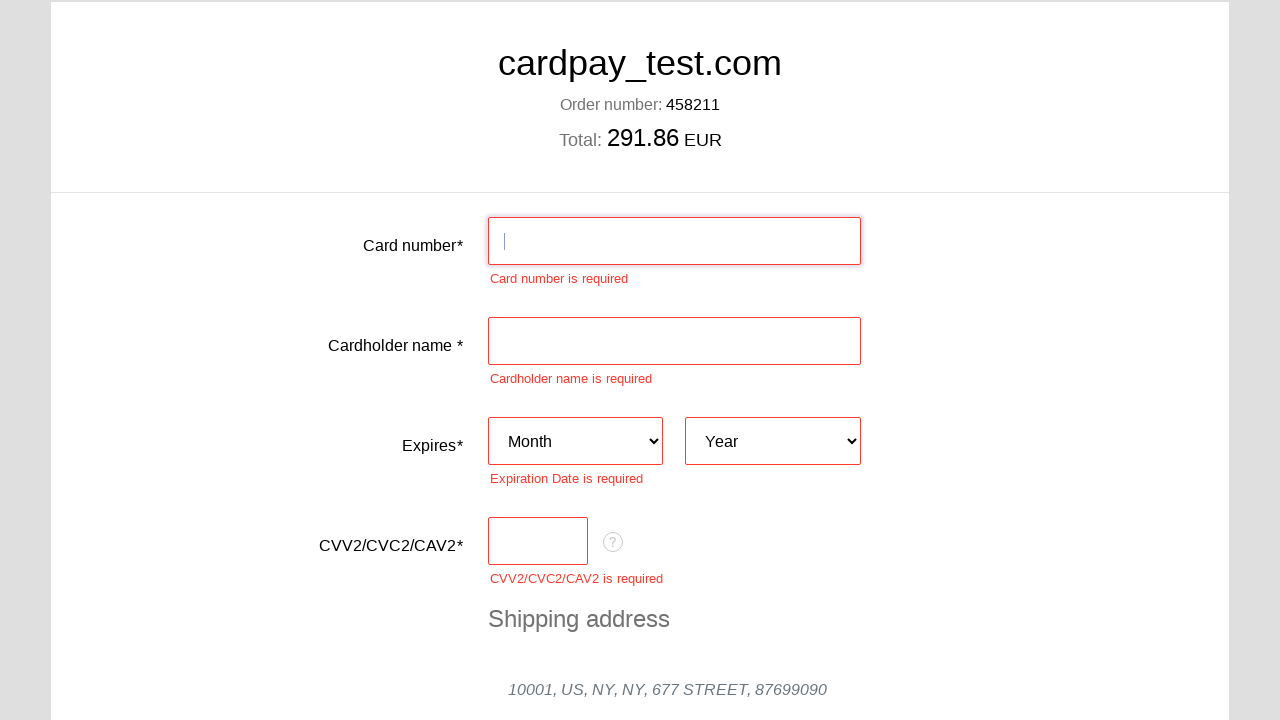

Card number validation error message appeared
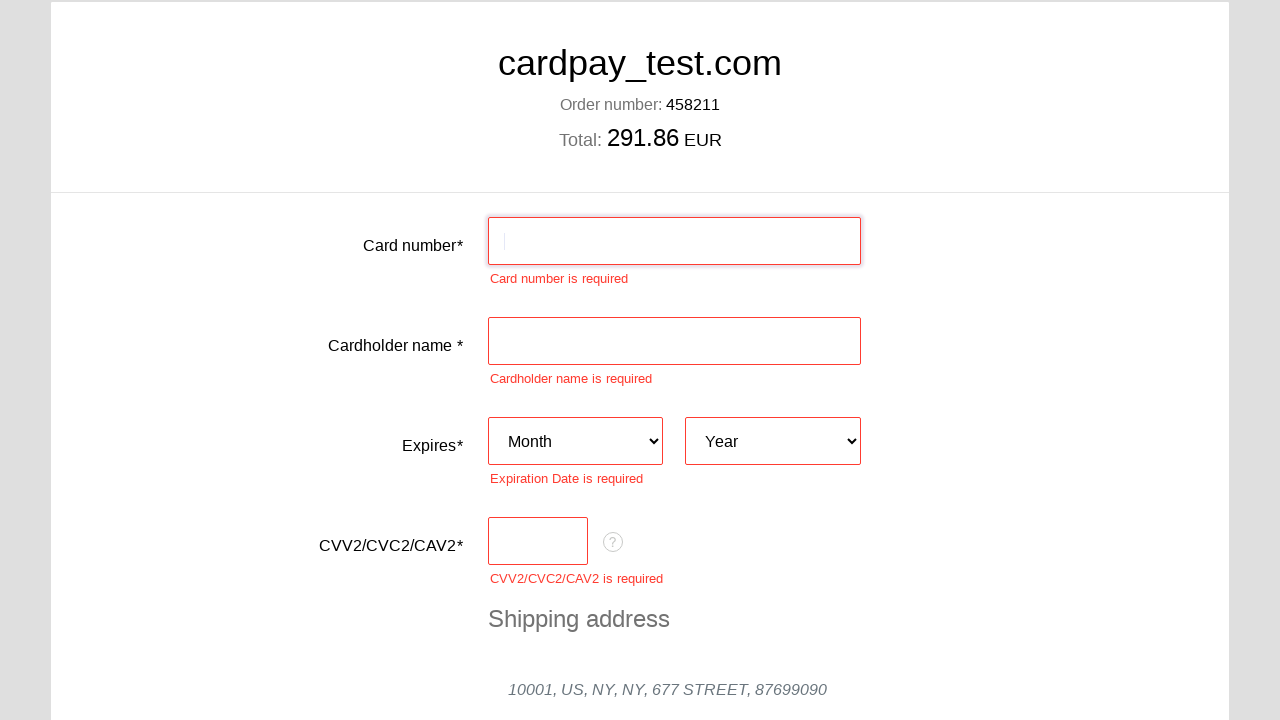

Clicked card holder field label at (340, 336) on xpath=//*[@id='card-holder-field']/label
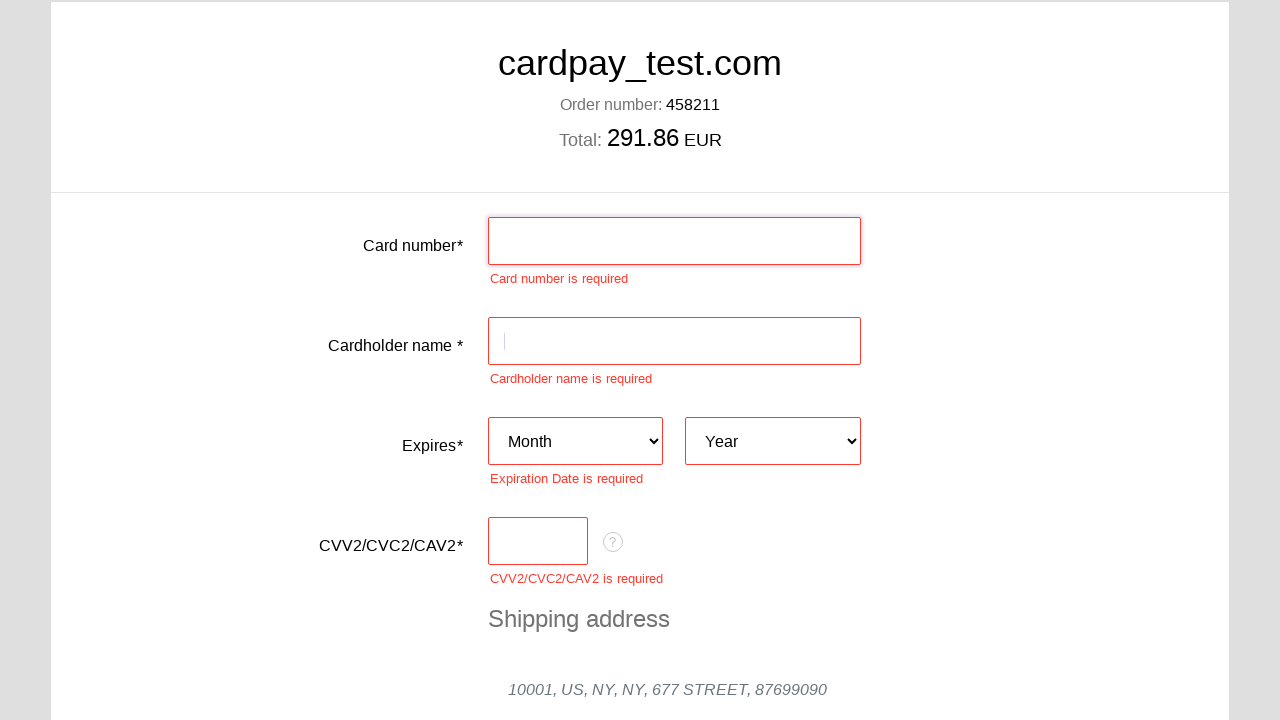

Card holder validation error message appeared
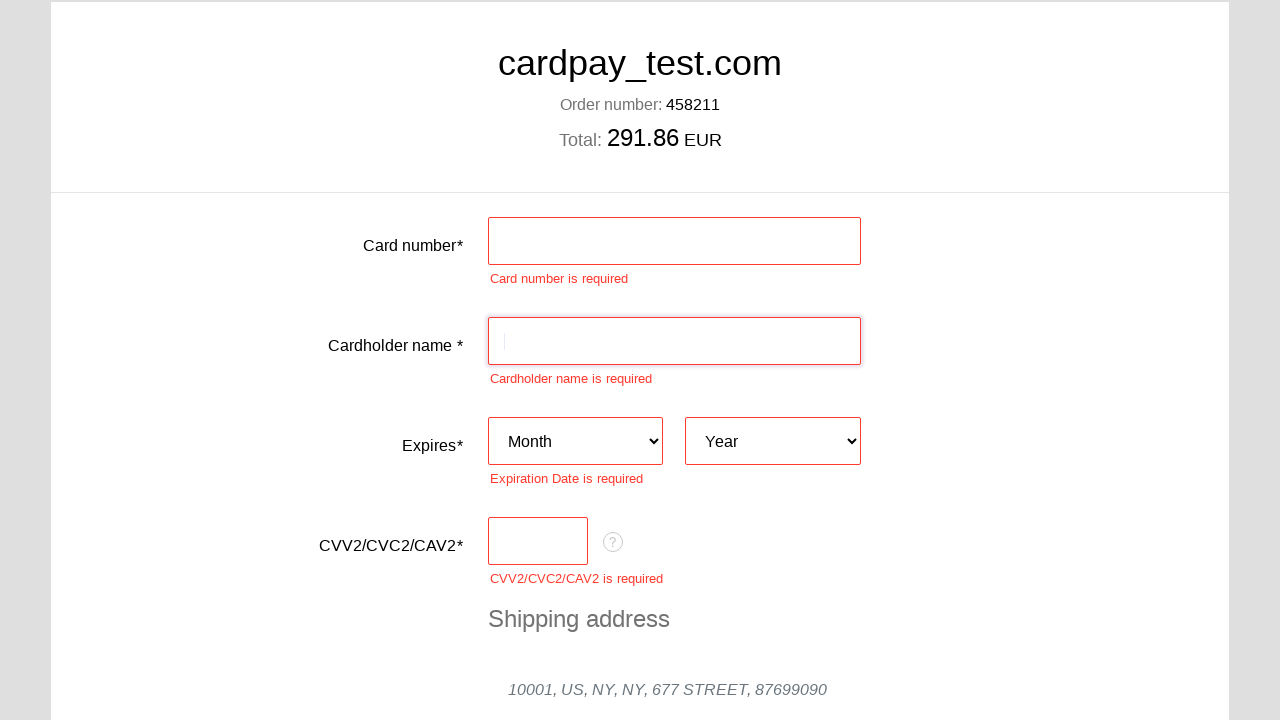

Clicked card expiration field label at (340, 436) on xpath=//*[@id='card-expires-field']/label
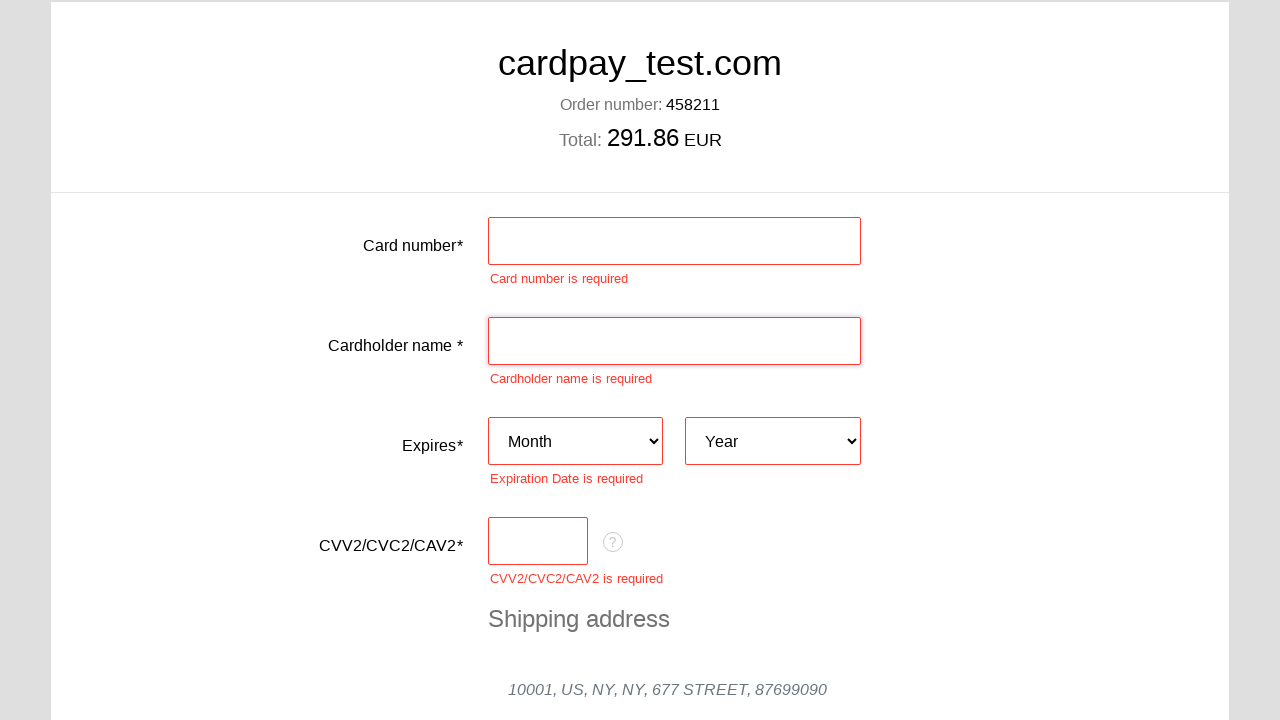

Card expiration validation error message appeared
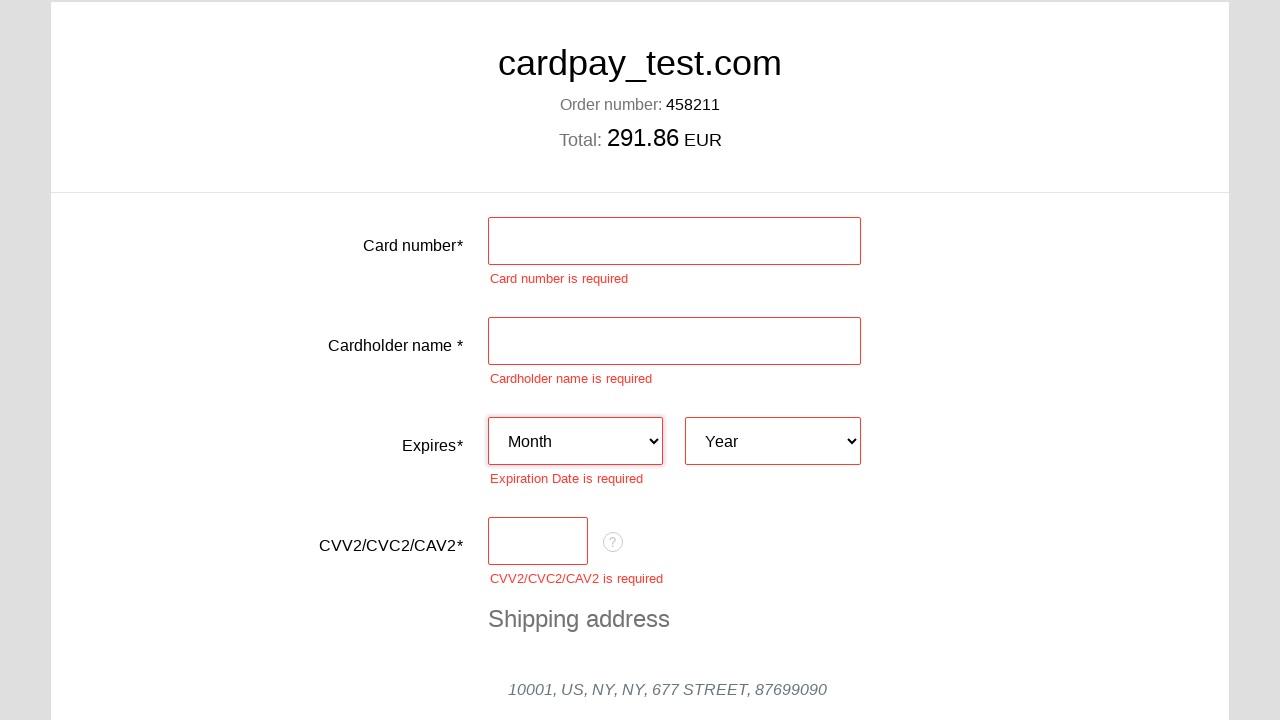

Clicked card CVC field label at (340, 536) on xpath=//*[@id='card-cvc-field']/label
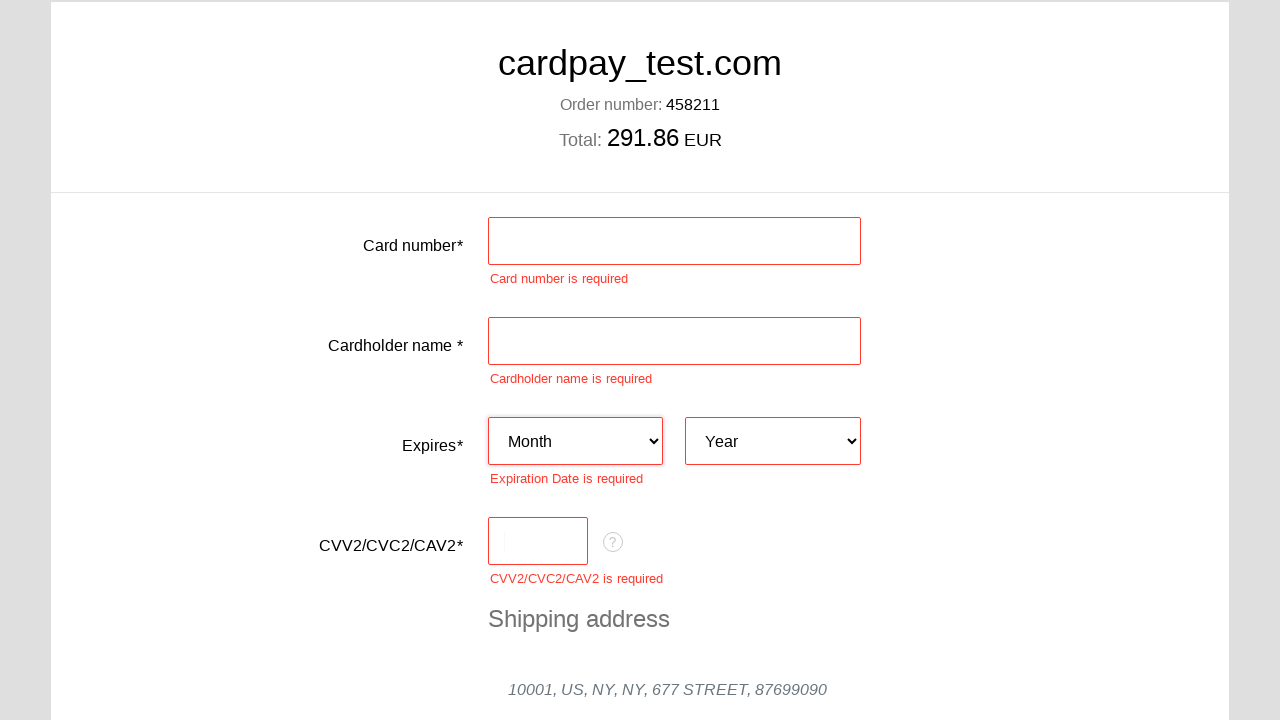

Card CVC validation error message appeared
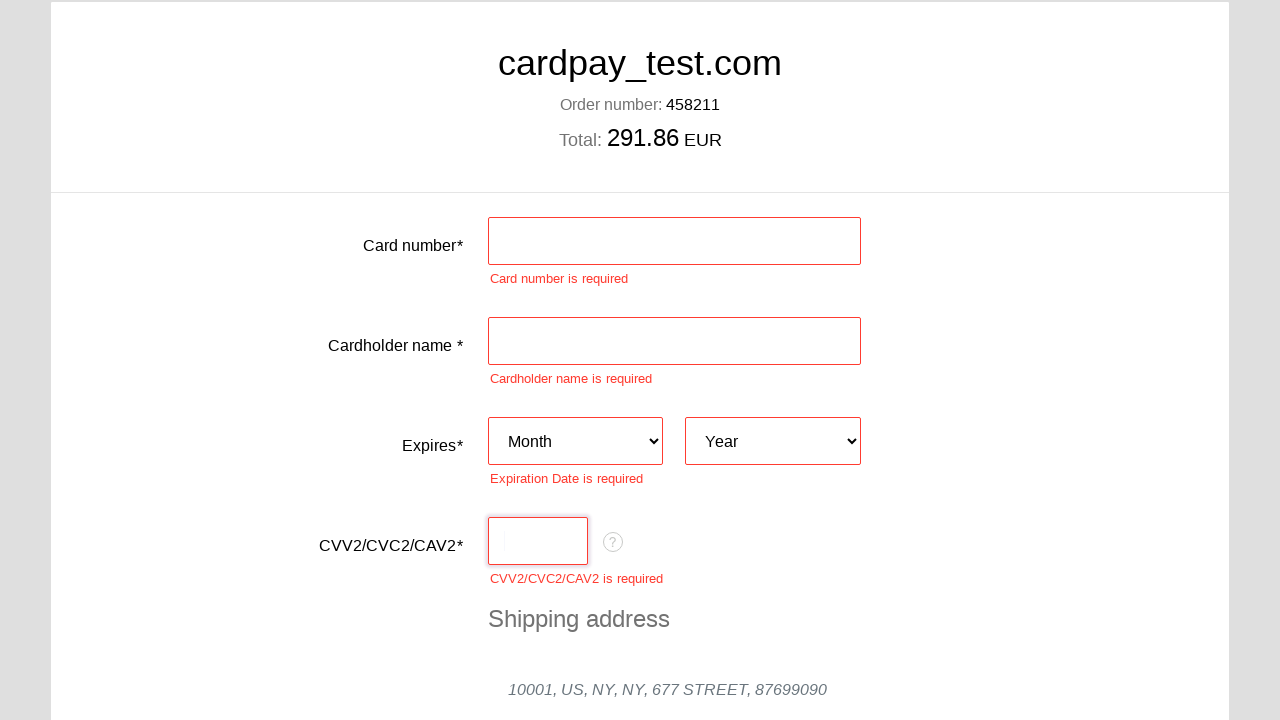

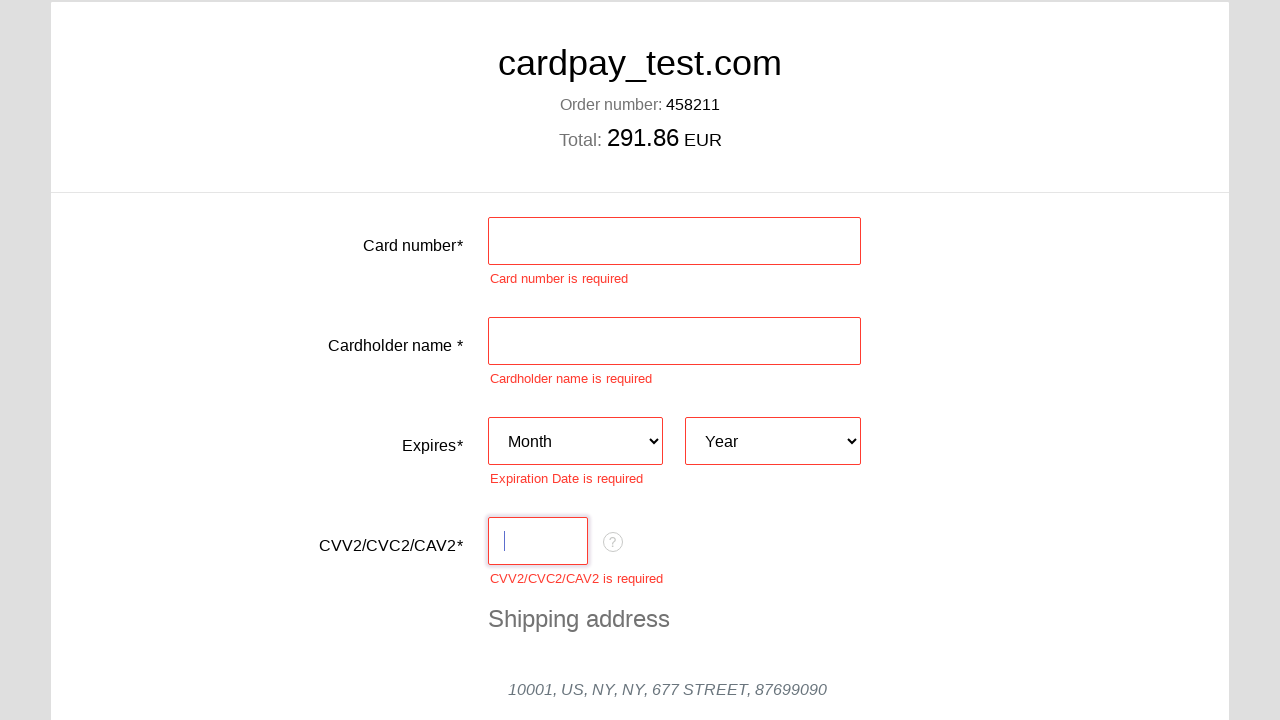